Tests a registration form by navigating to the Register Page, filling out user information including username, email, gender, interests, country, uploading a file, and submitting the form.

Starting URL: https://material.playwrightvn.com/

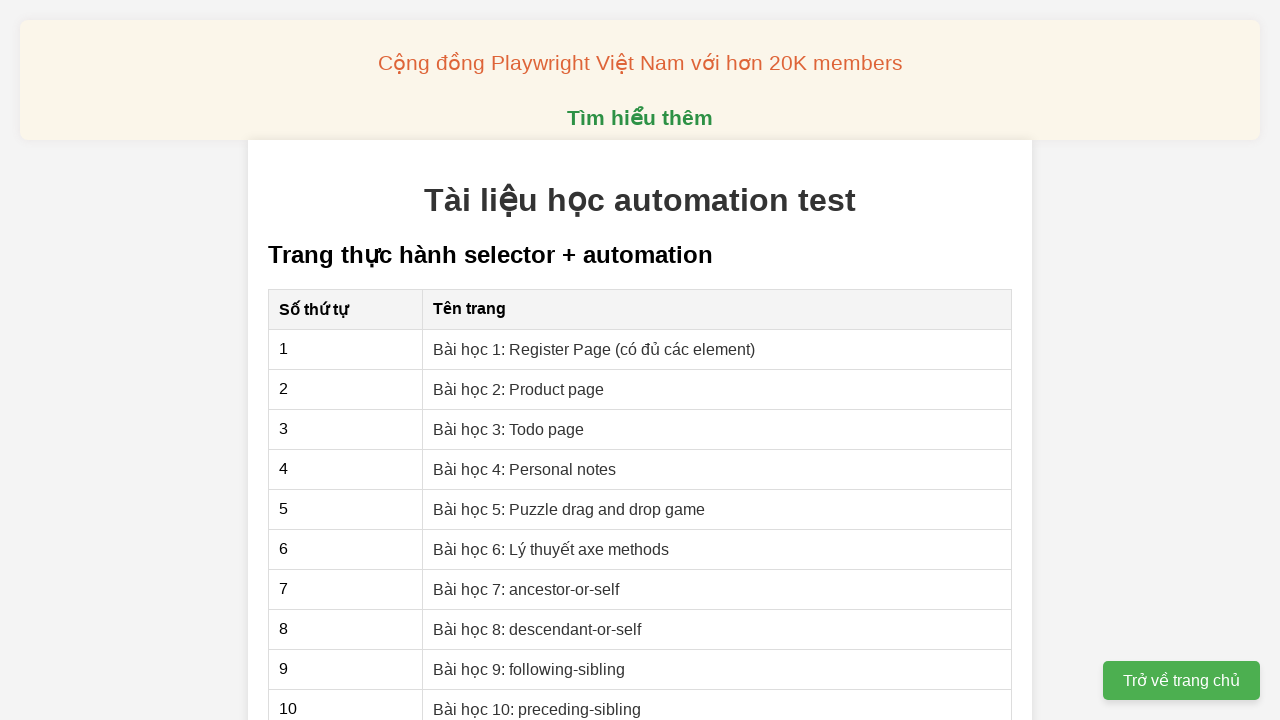

Clicked on 'Bài học 1: Register Page' link to navigate to registration form at (594, 349) on xpath=//a[contains(text(),'Bài học 1: Register Page')]
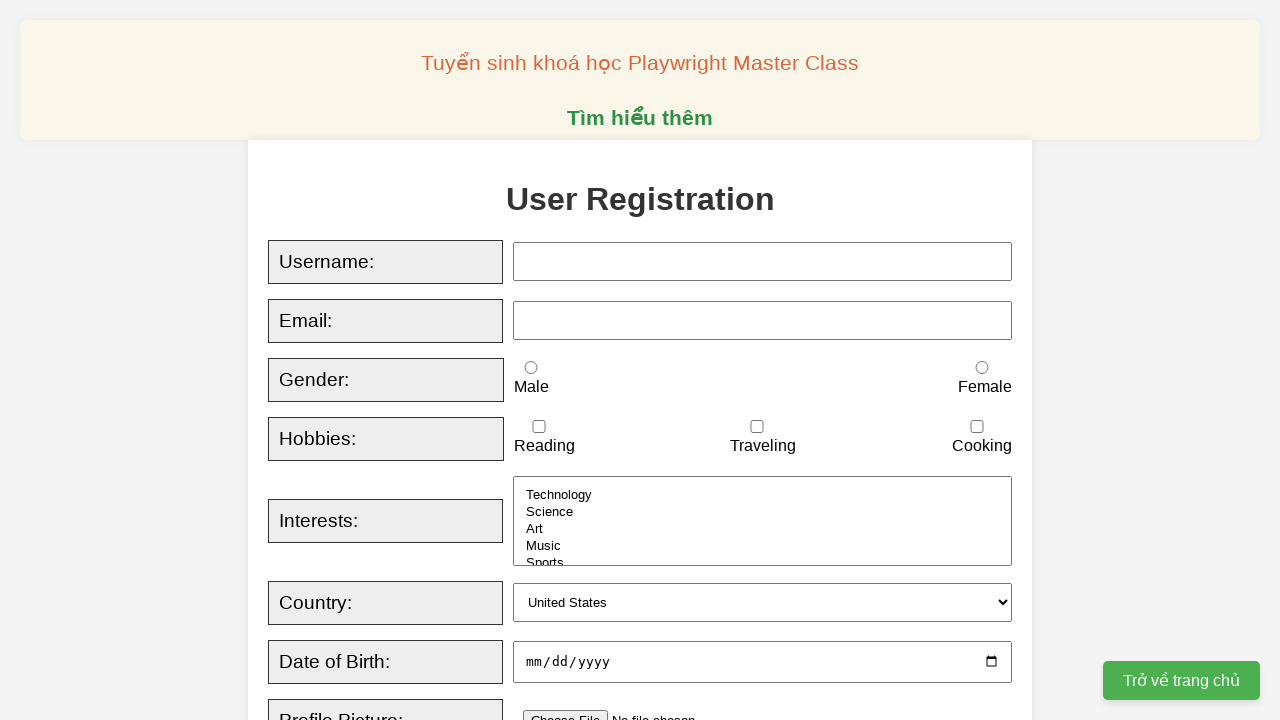

Filled username field with 'Nguyễn Văn A' on xpath=//input[@id='username']
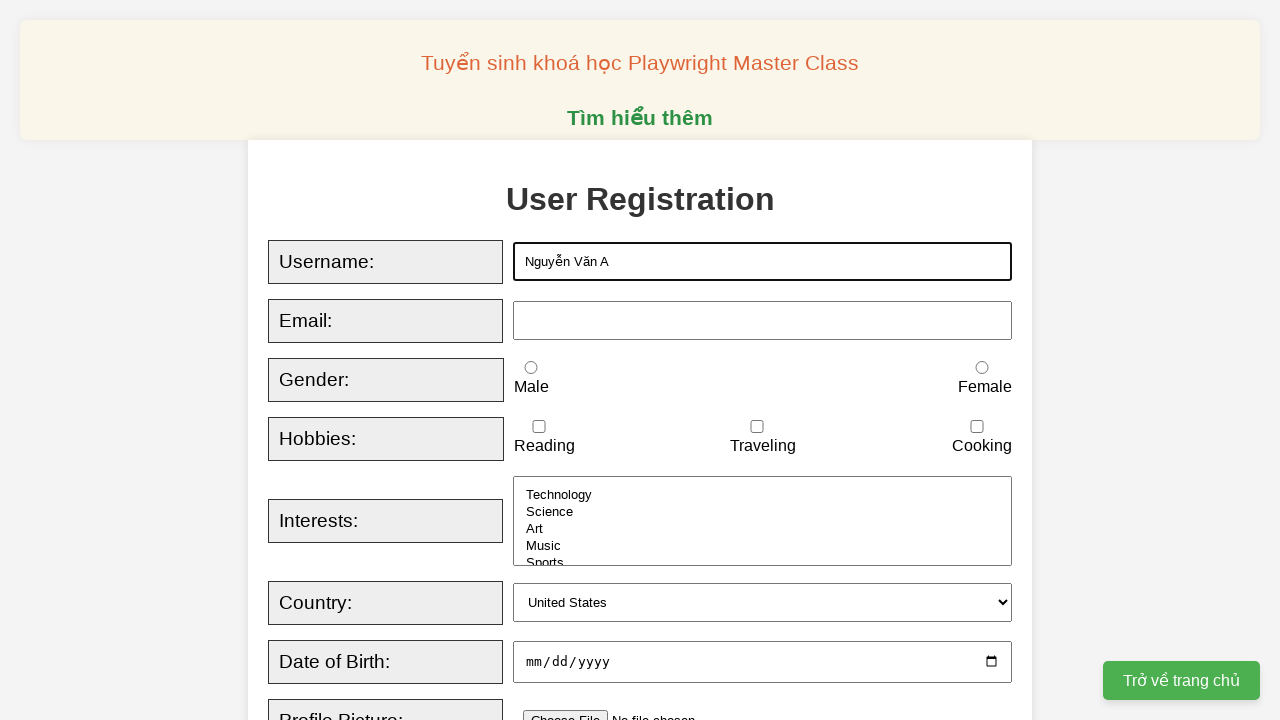

Filled email field with 'a@gmail.com' on xpath=//input[@id='email']
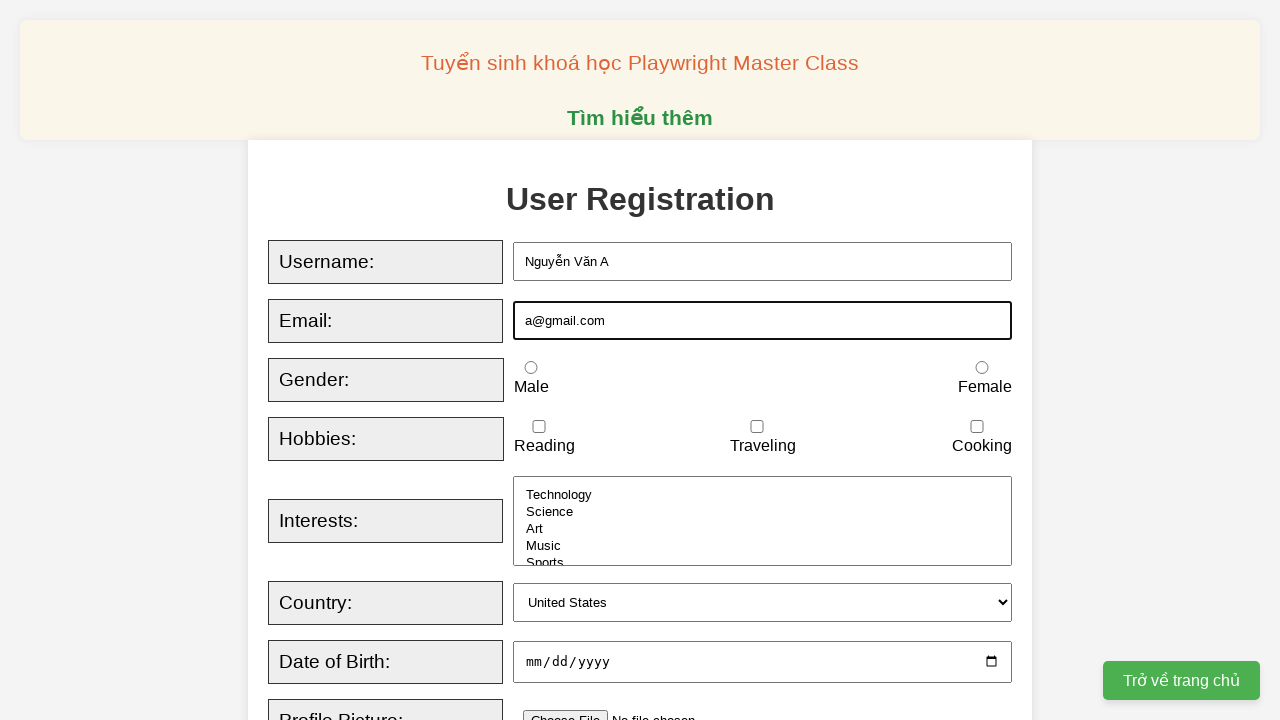

Selected male gender at (531, 368) on xpath=//input[@id='male']
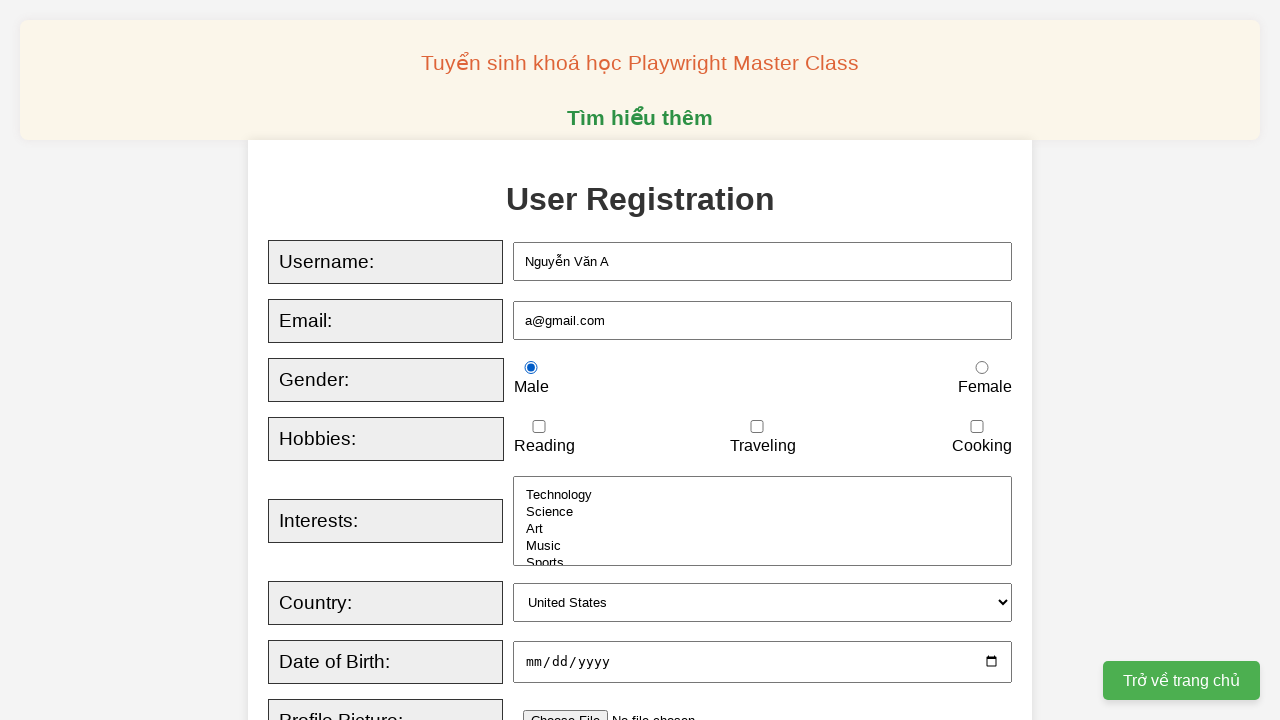

Checked traveling as a hobby/interest at (757, 427) on xpath=//input[@id='traveling']
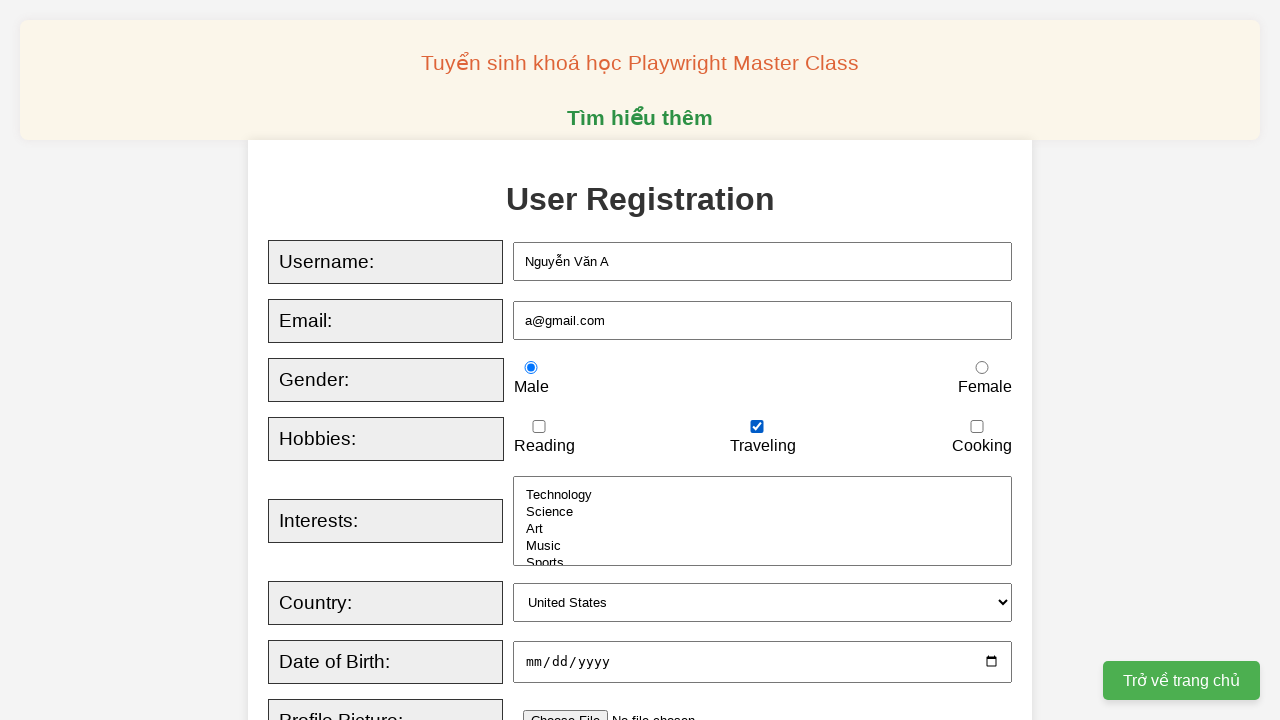

Selected 'art' from interests dropdown on xpath=//select[@id='interests']
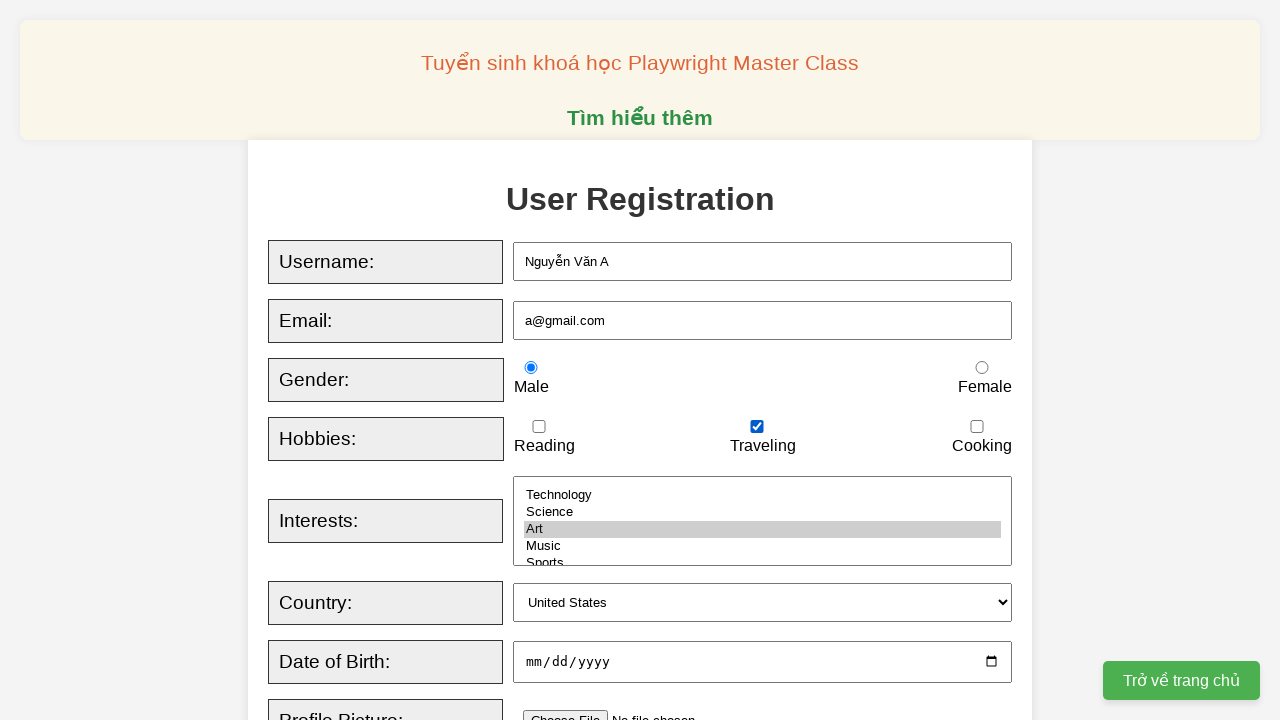

Selected 'UK' from country dropdown on xpath=//select[@id='country']
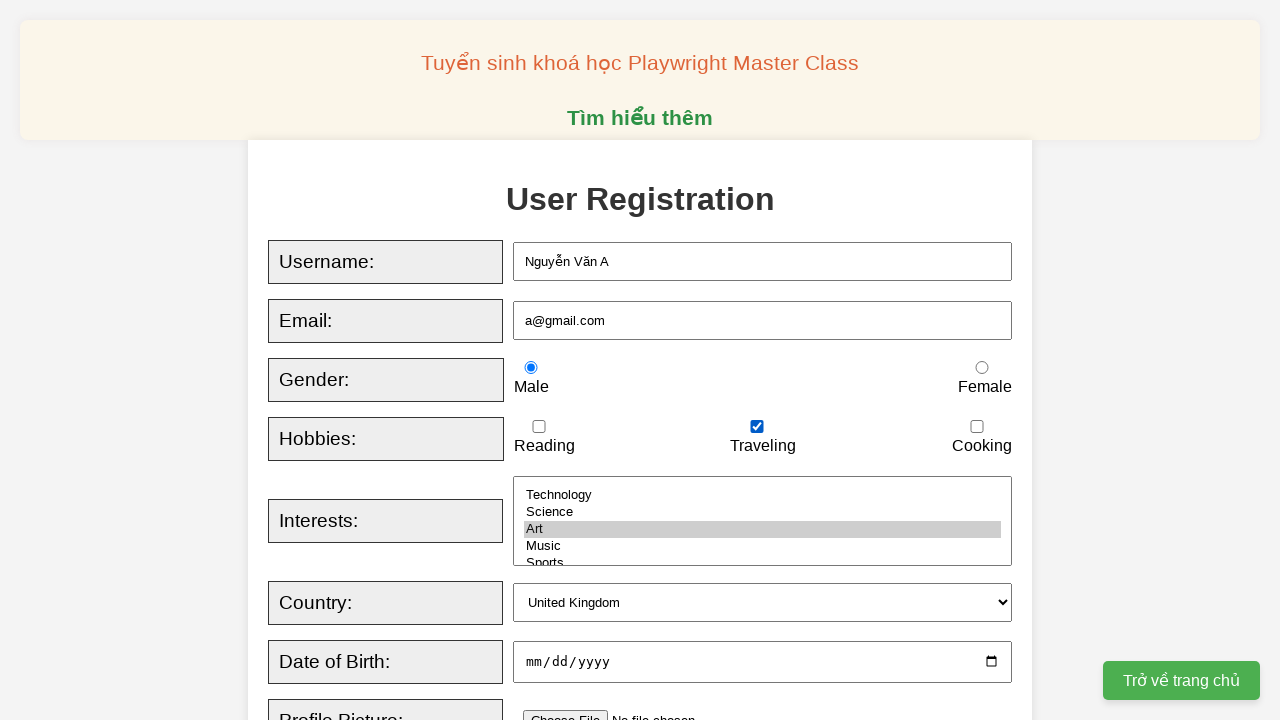

Filled bio field with 'This is a demo bio for testing purposes' on xpath=//textarea[@id='bio']
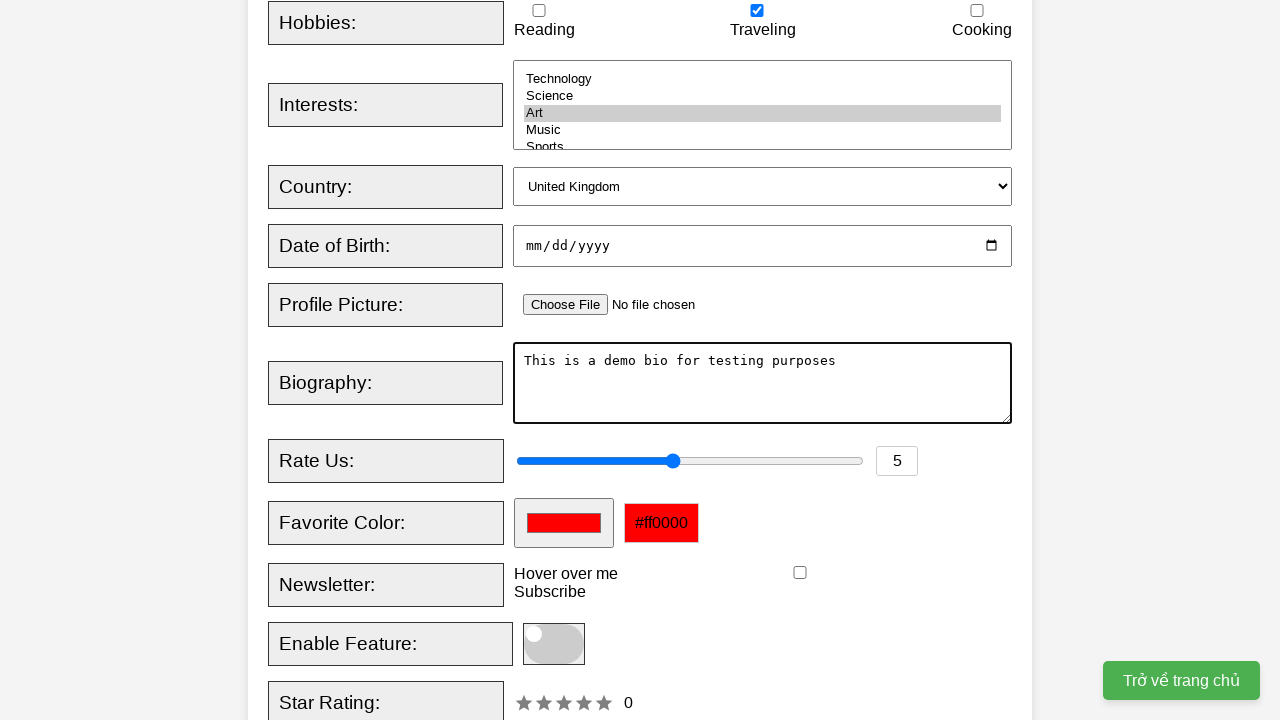

Clicked submit button to register form at (528, 360) on xpath=//button[@type='submit']
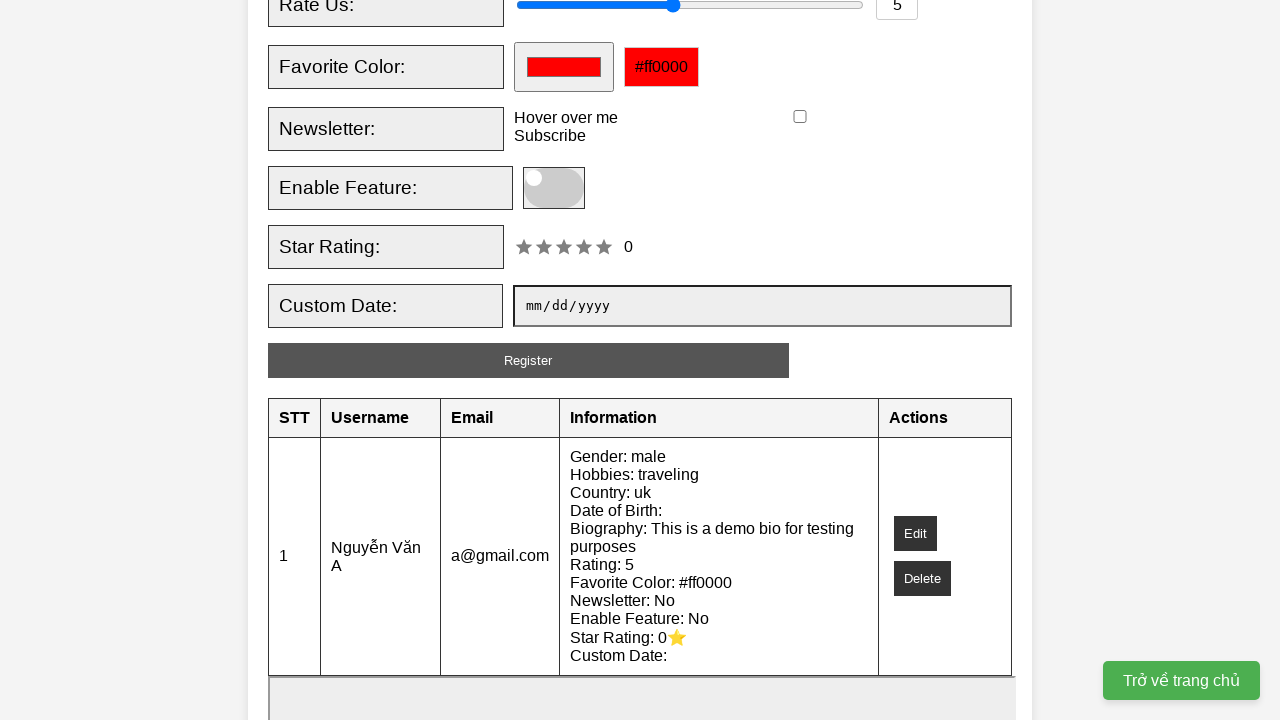

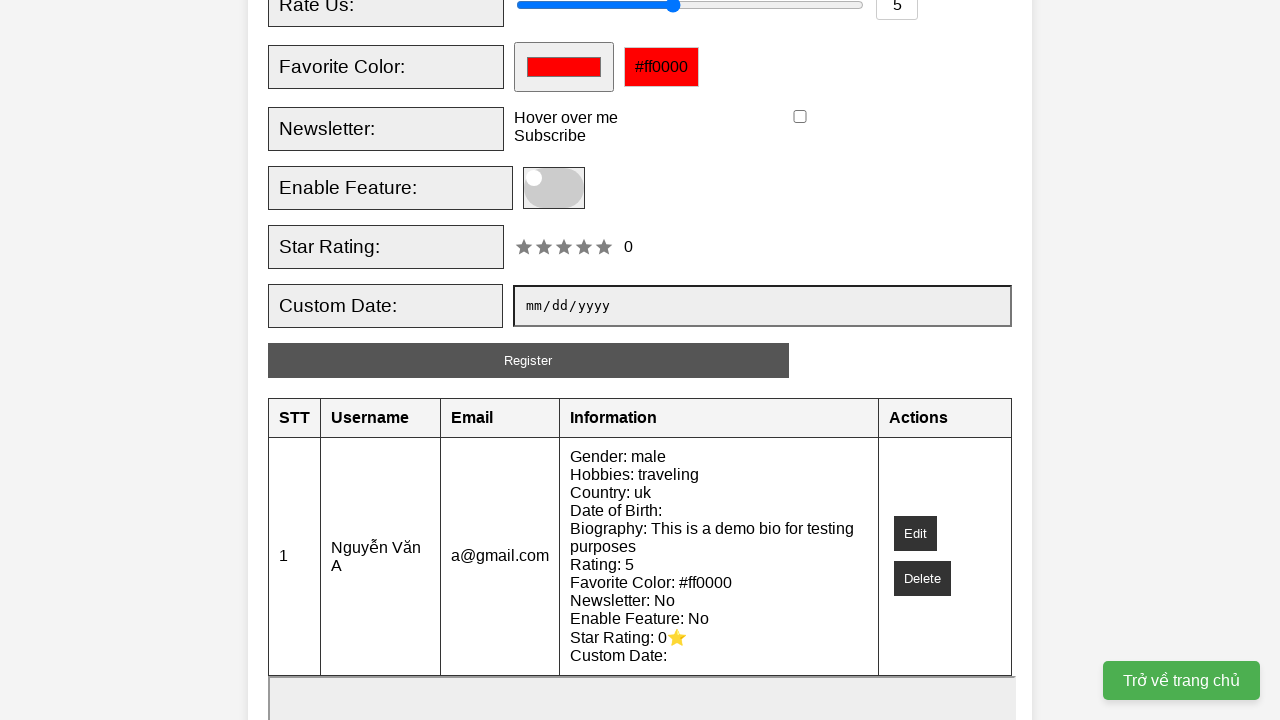